Tests hover functionality by moving the mouse over the first image on the hovers practice page to trigger a hover state

Starting URL: https://practice.cydeo.com/hovers

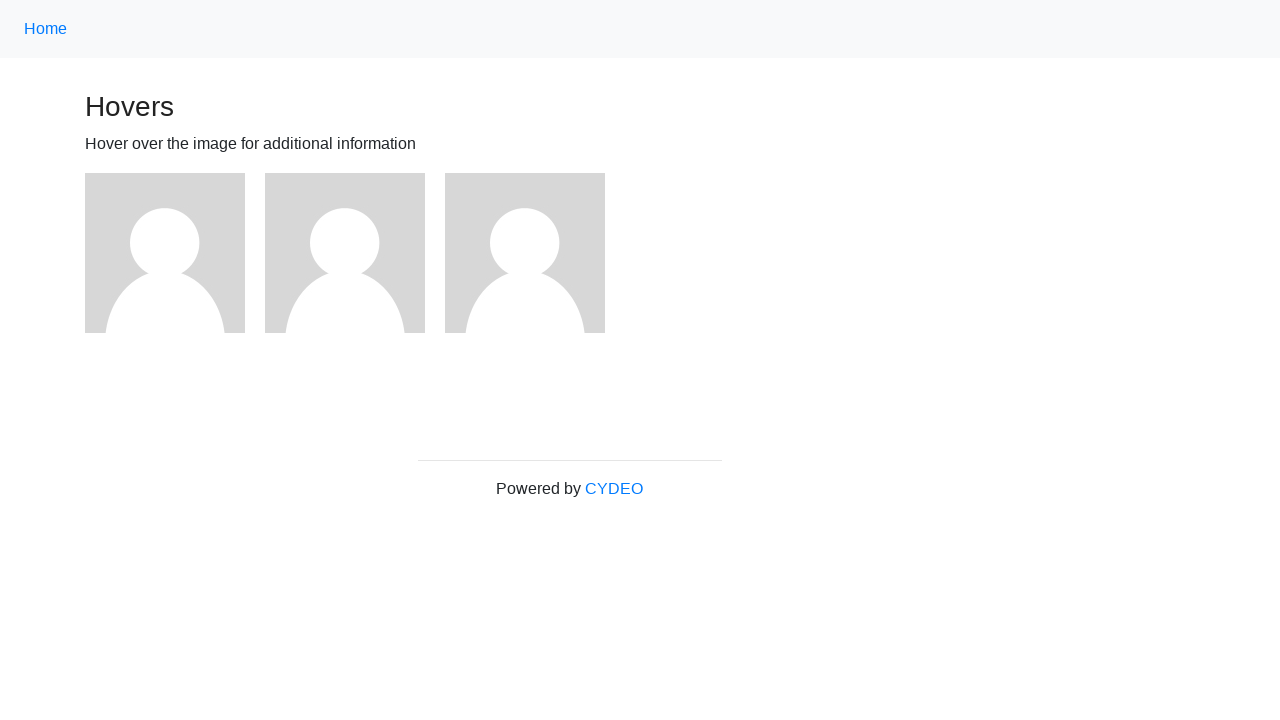

Located the first image element on the hovers practice page
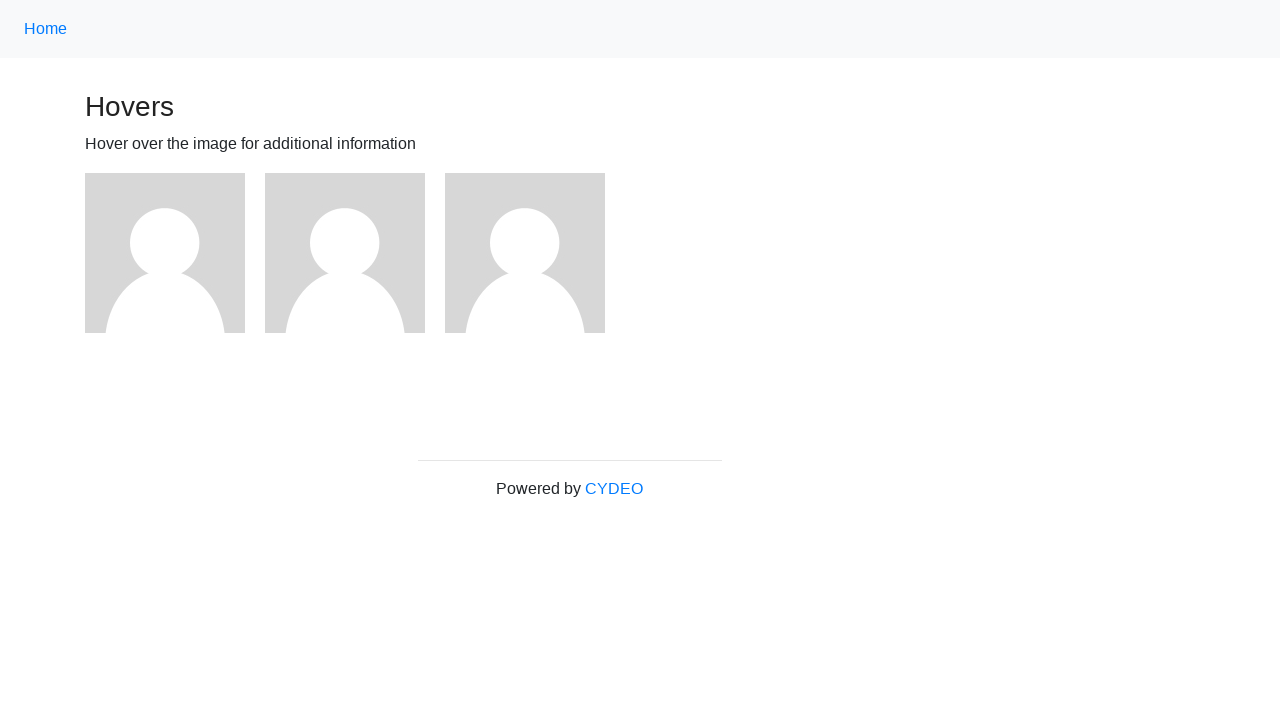

Hovered over the first image to trigger hover state at (165, 253) on xpath=//img >> nth=0
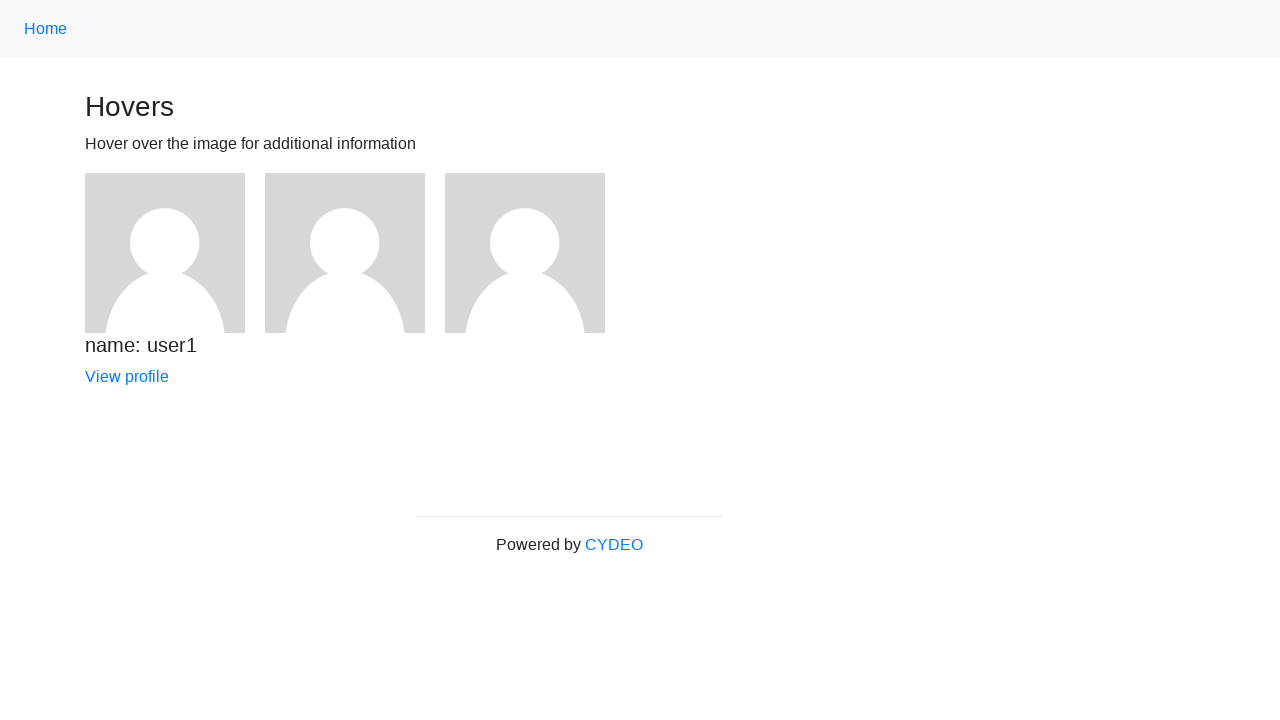

Waited 500ms to observe the hover effect
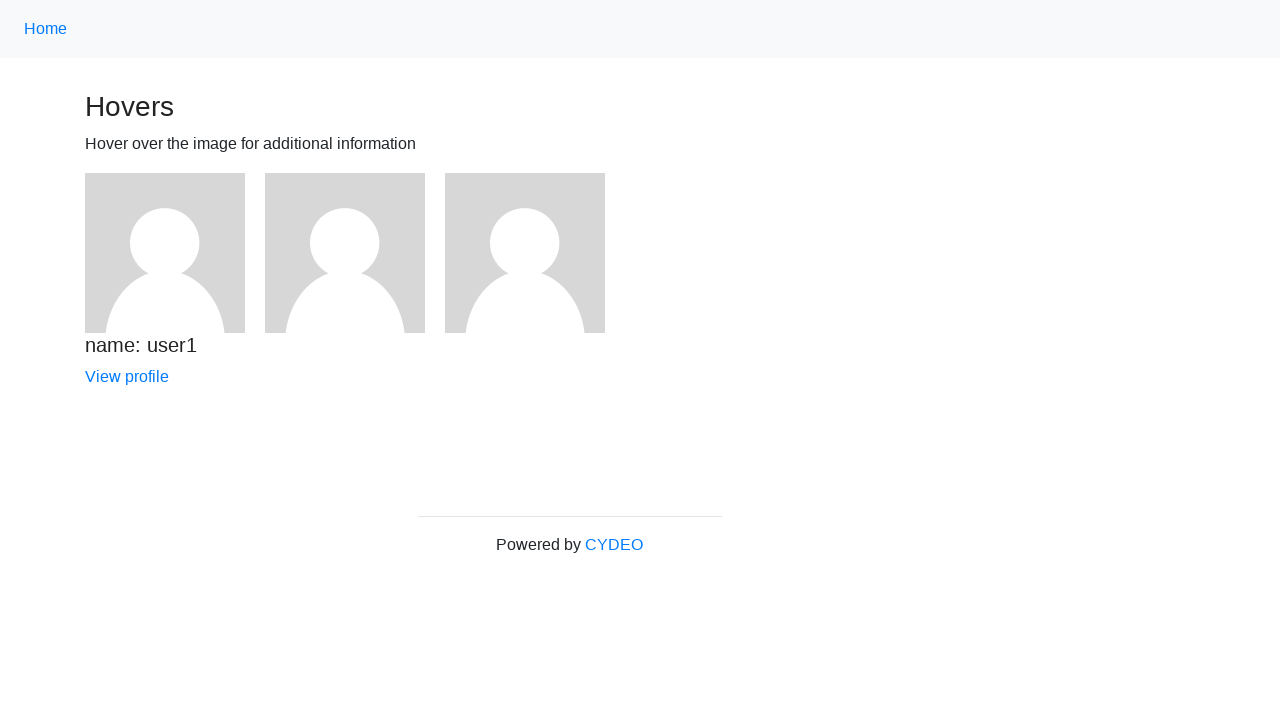

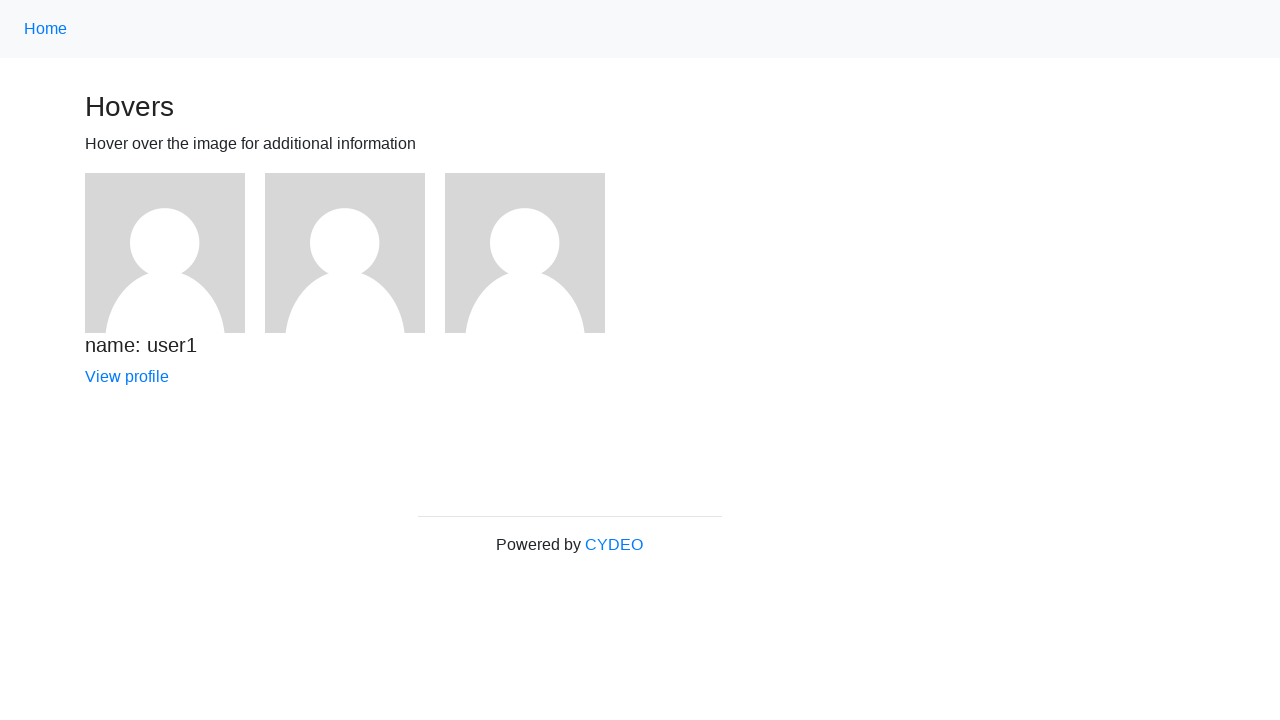